Tests window navigation by clicking on a specific link element on the omayo blogspot page, which opens a new window/tab.

Starting URL: https://omayo.blogspot.com

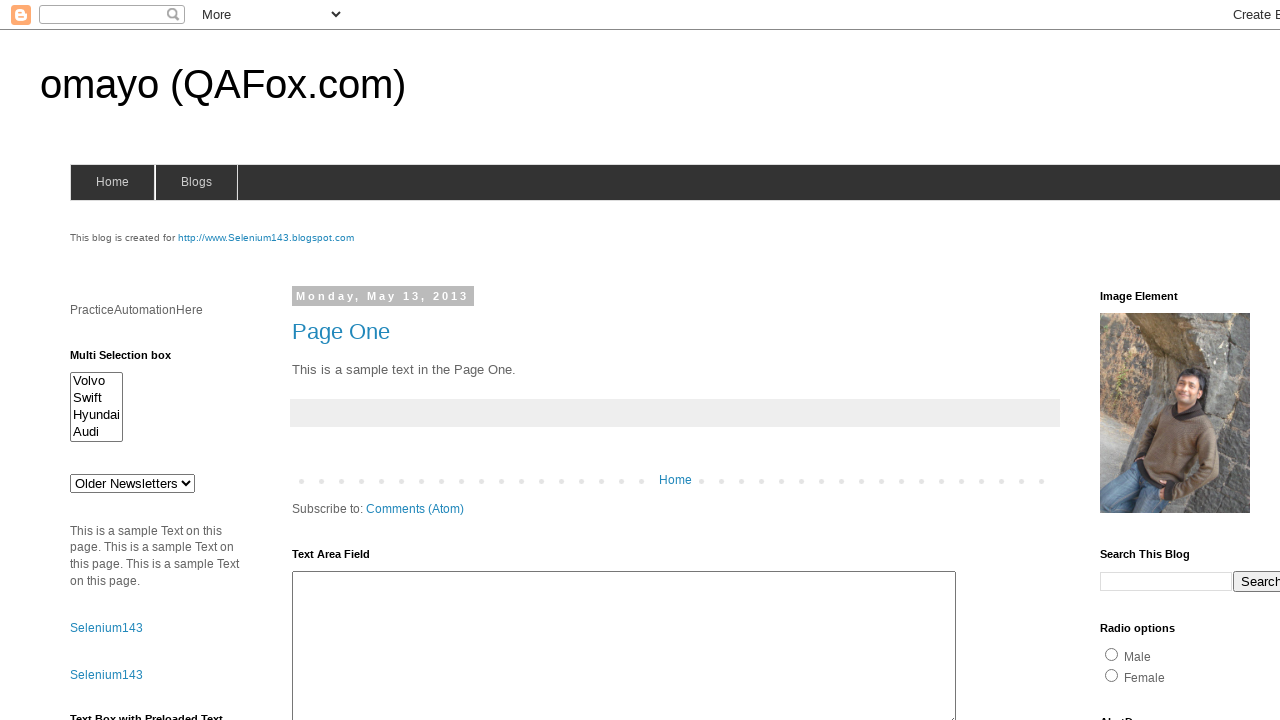

Clicked on selenium143 link to open new window at (266, 238) on a#selenium143
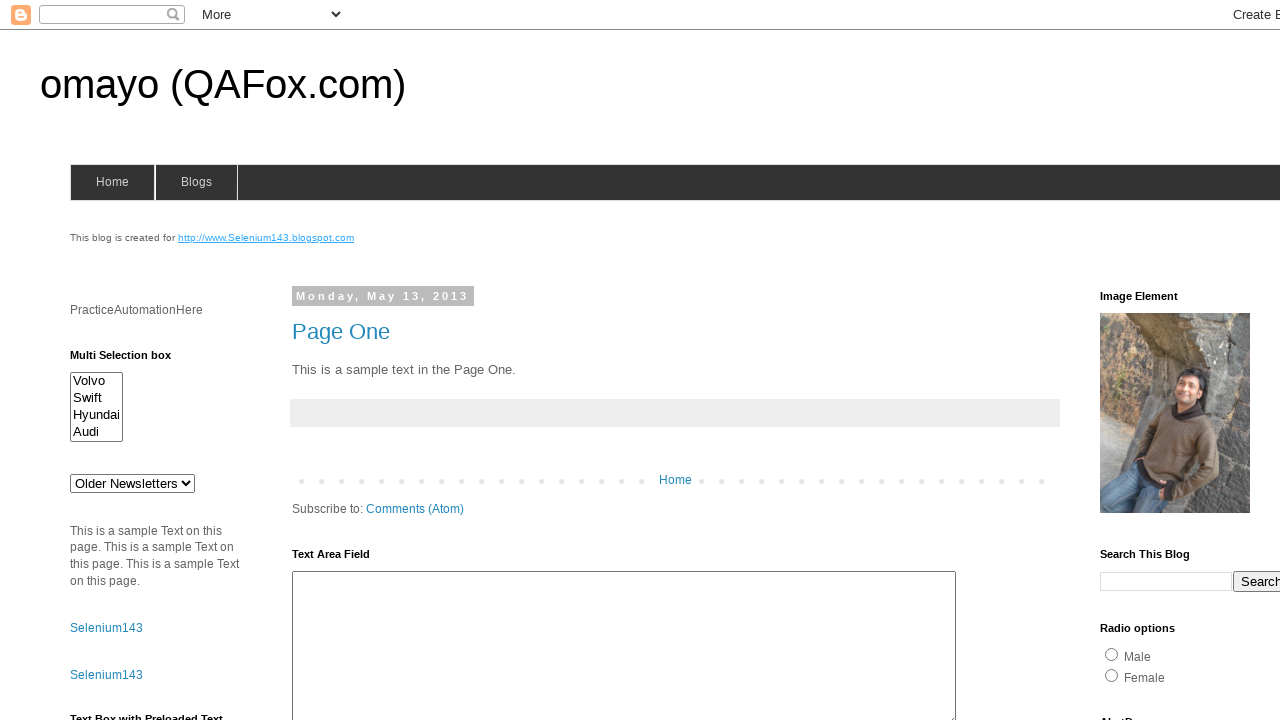

Waited 1 second for new window/tab to load
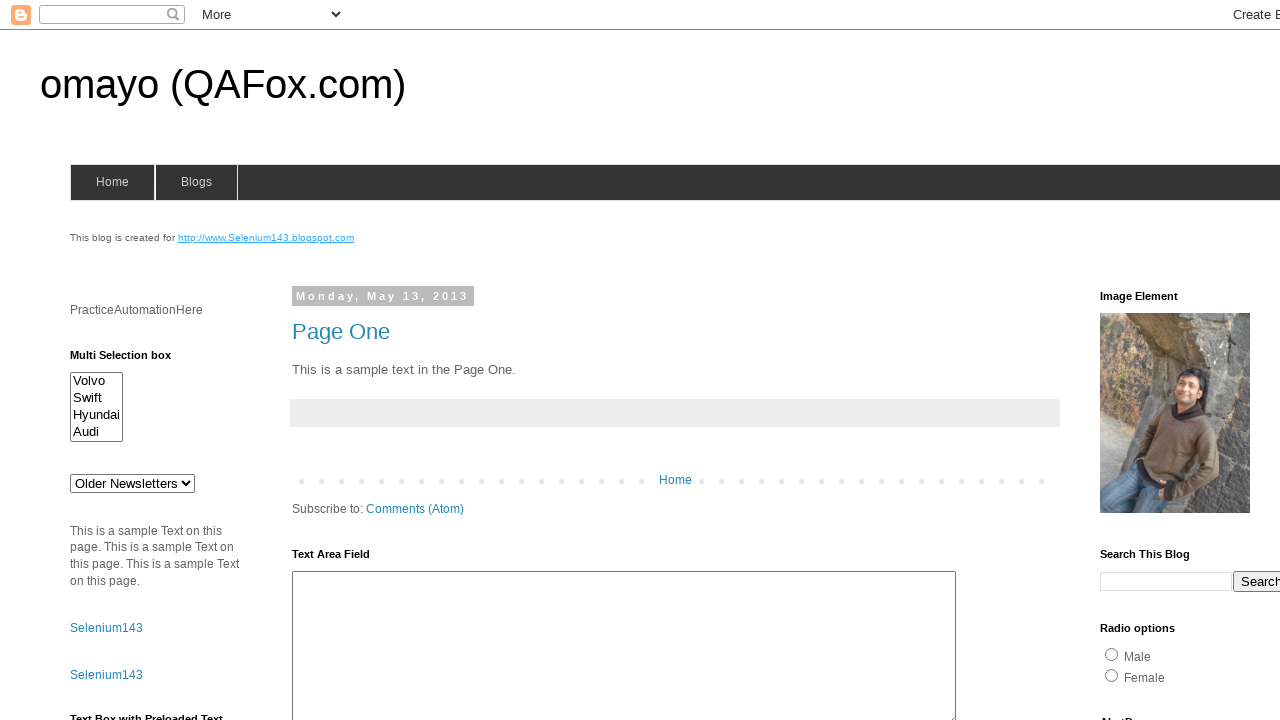

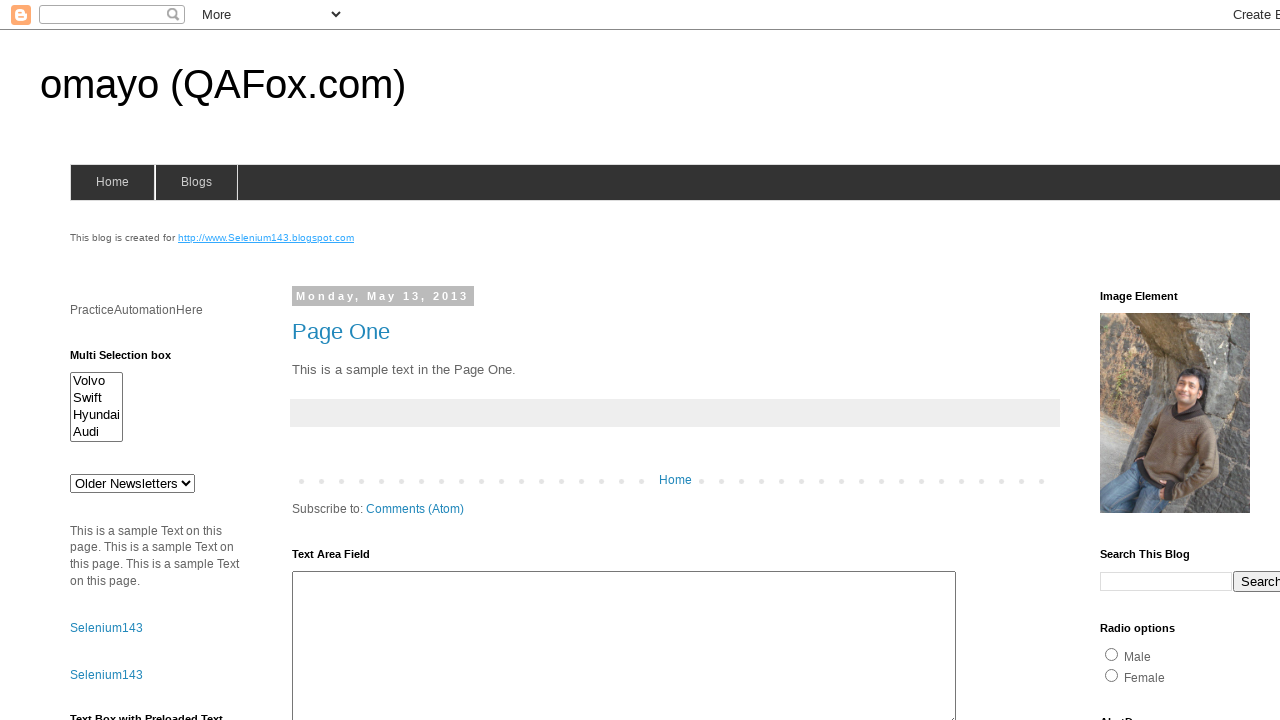